Tests dynamic dropdown functionality by clicking on an origin dropdown, selecting an origin city (Pune - PNQ), and then selecting a destination city (Bangalore - BLR) from linked dropdowns.

Starting URL: https://rahulshettyacademy.com/dropdownsPractise/

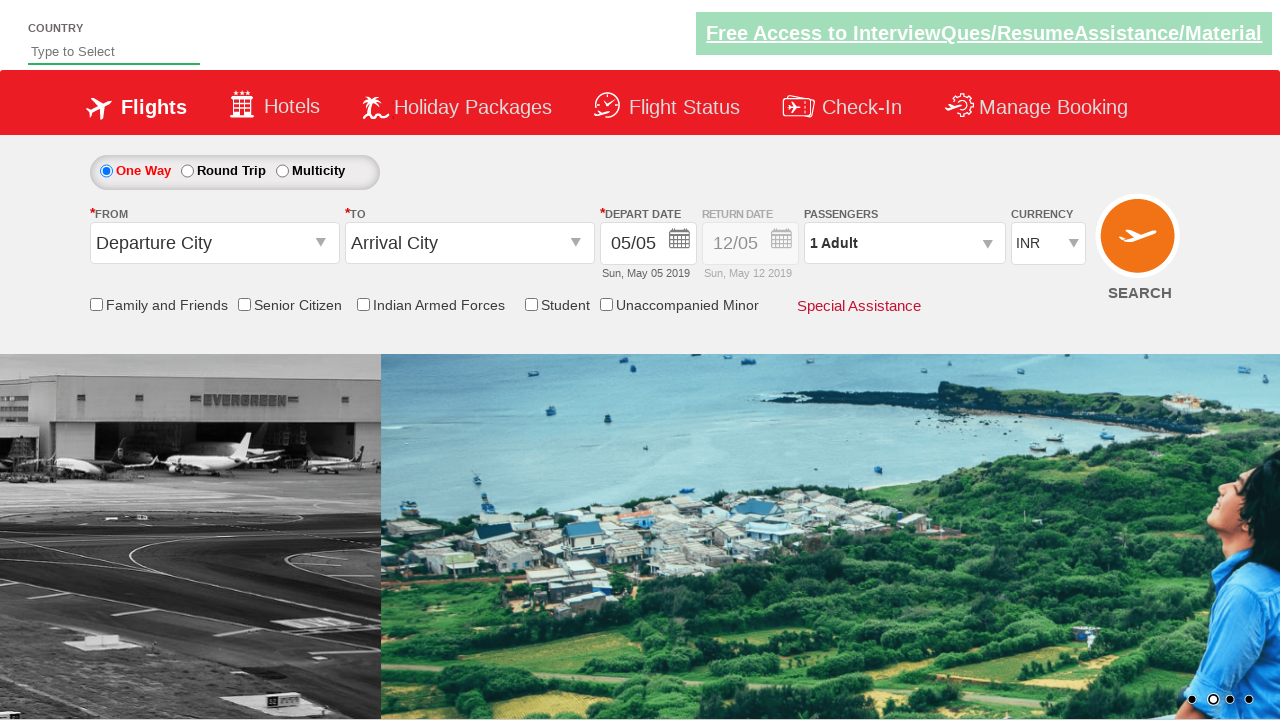

Clicked on origin station dropdown to open it at (214, 243) on input#ctl00_mainContent_ddl_originStation1_CTXT
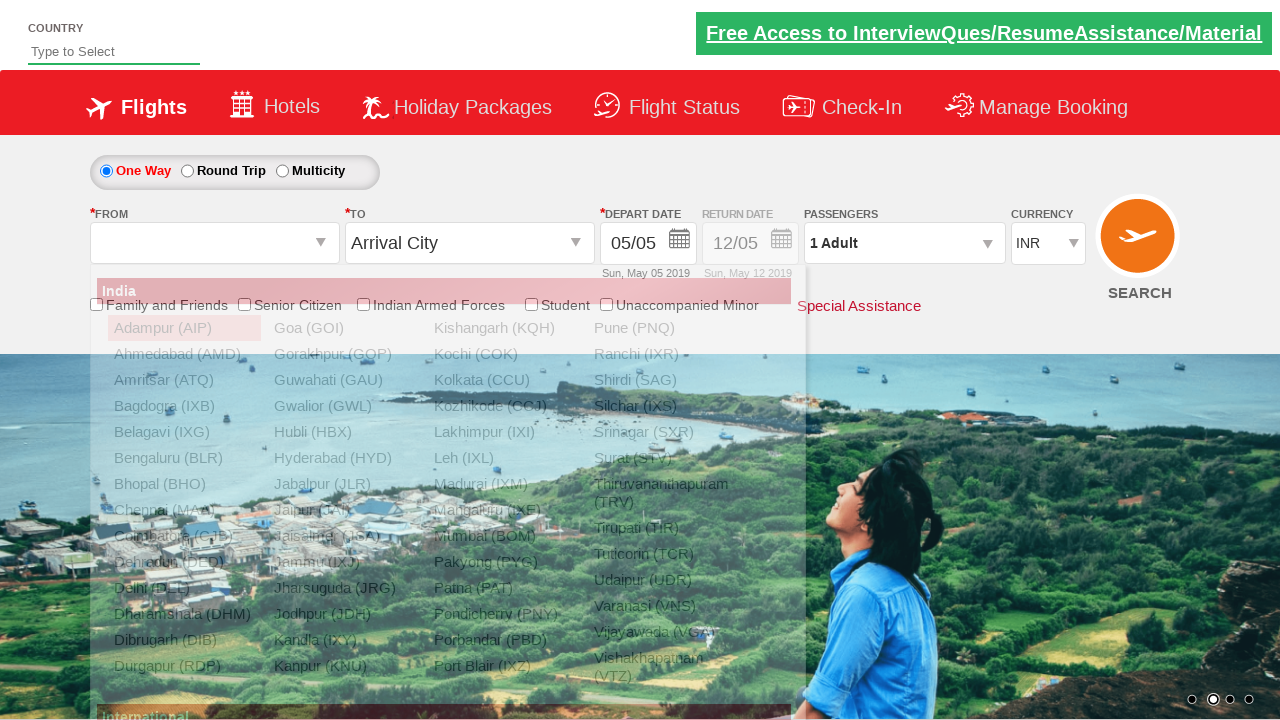

Selected Pune (PNQ) as origin city at (664, 328) on a[value='PNQ']
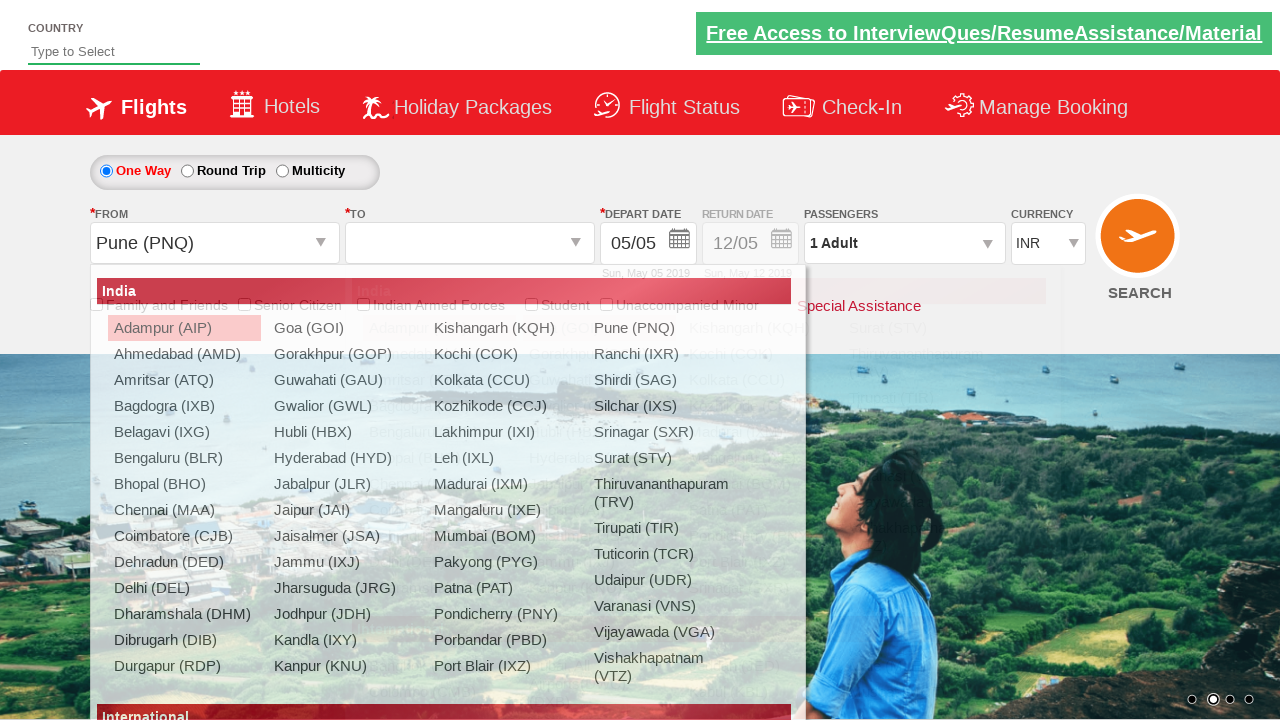

Selected Bangalore (BLR) as destination city from linked dropdown at (439, 432) on (//a[@value='BLR'])[2]
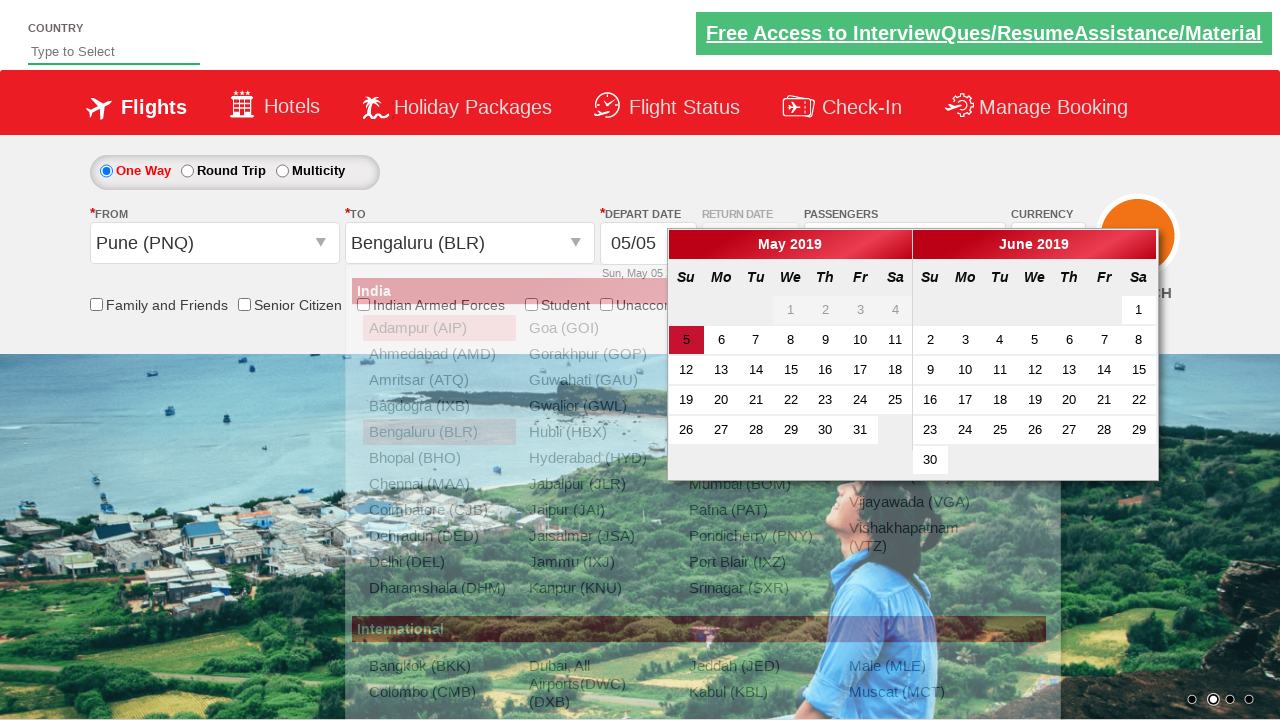

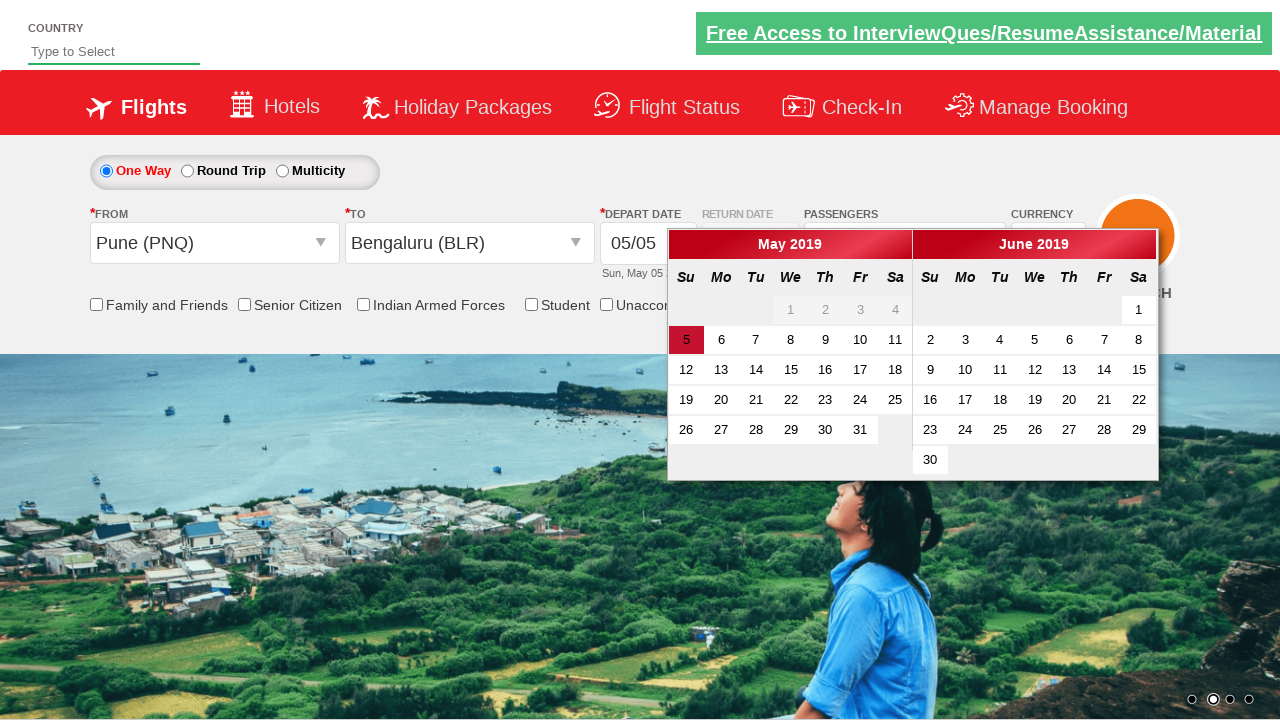